Tests an e-commerce purchase flow by adding two products to cart and completing the checkout process with payment details

Starting URL: https://www.demoblaze.com

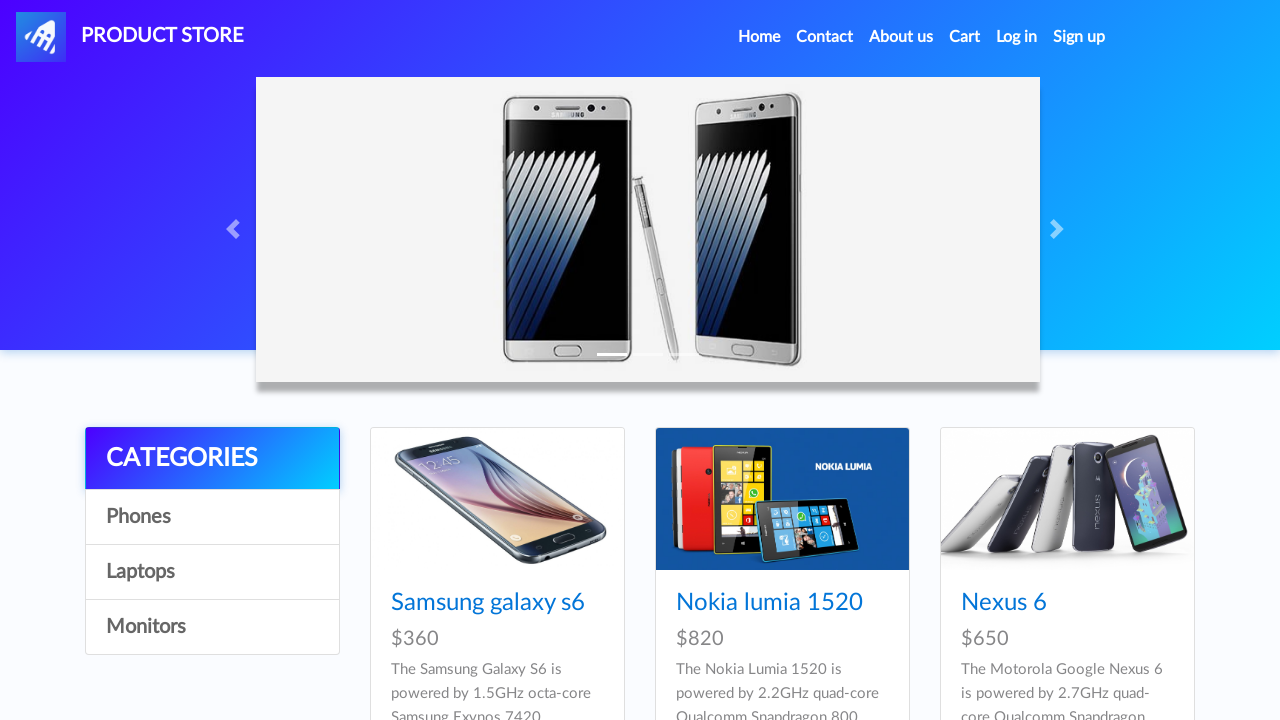

Clicked on Samsung Galaxy S6 product at (488, 603) on text=Samsung galaxy s6
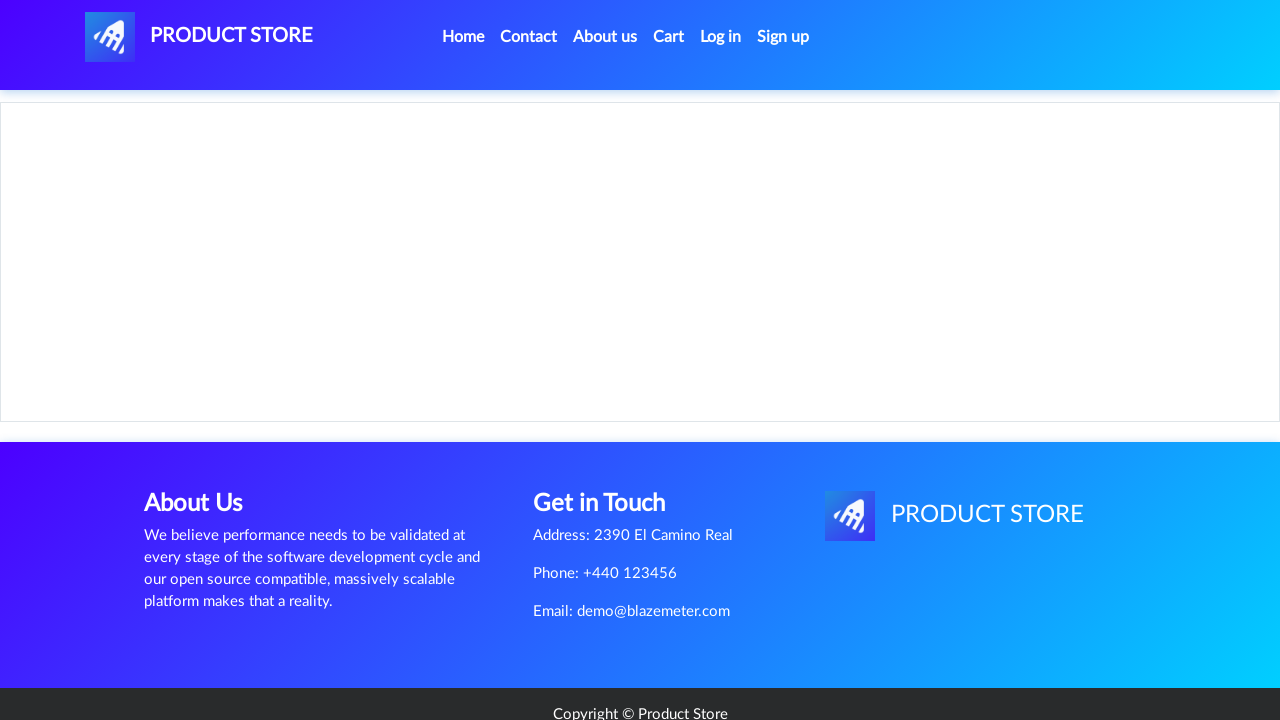

Clicked Add to cart button for first product at (610, 440) on text=Add to cart
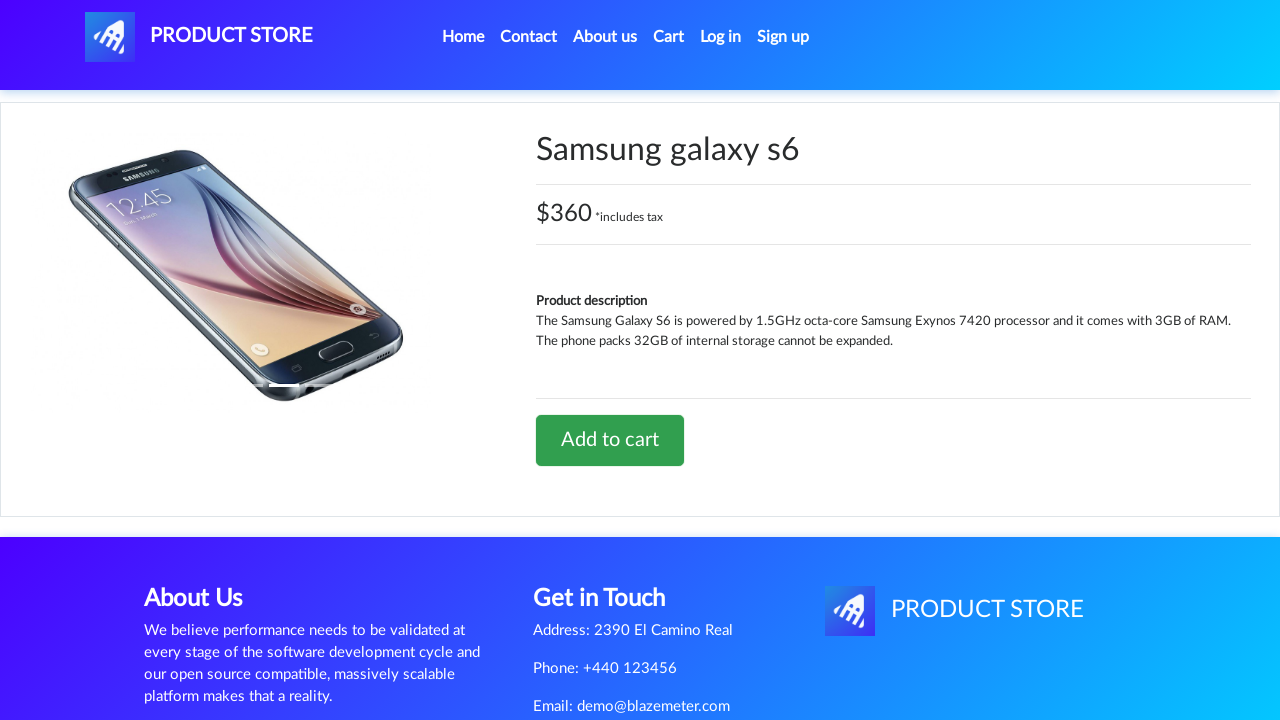

Accepted alert dialog after adding first product to cart
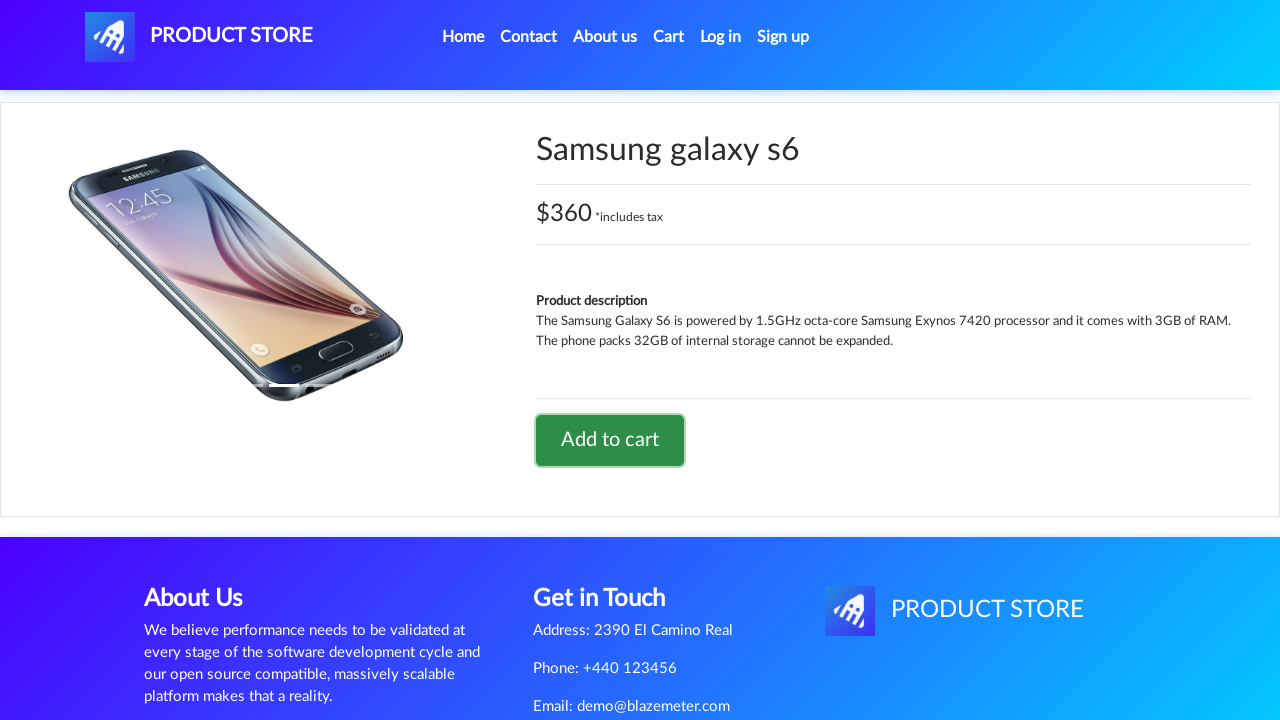

Navigated back to home page at (199, 37) on #nava
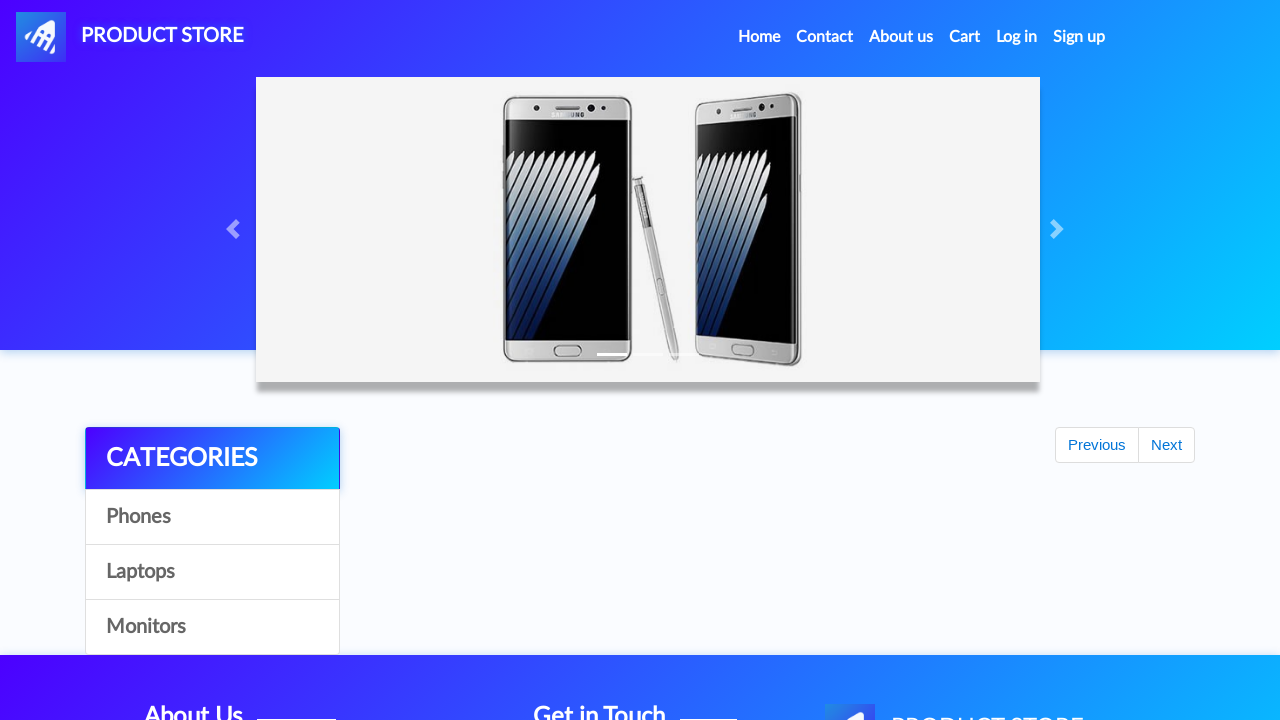

Clicked on Nokia Lumia 1520 product at (769, 483) on text=Nokia lumia 1520
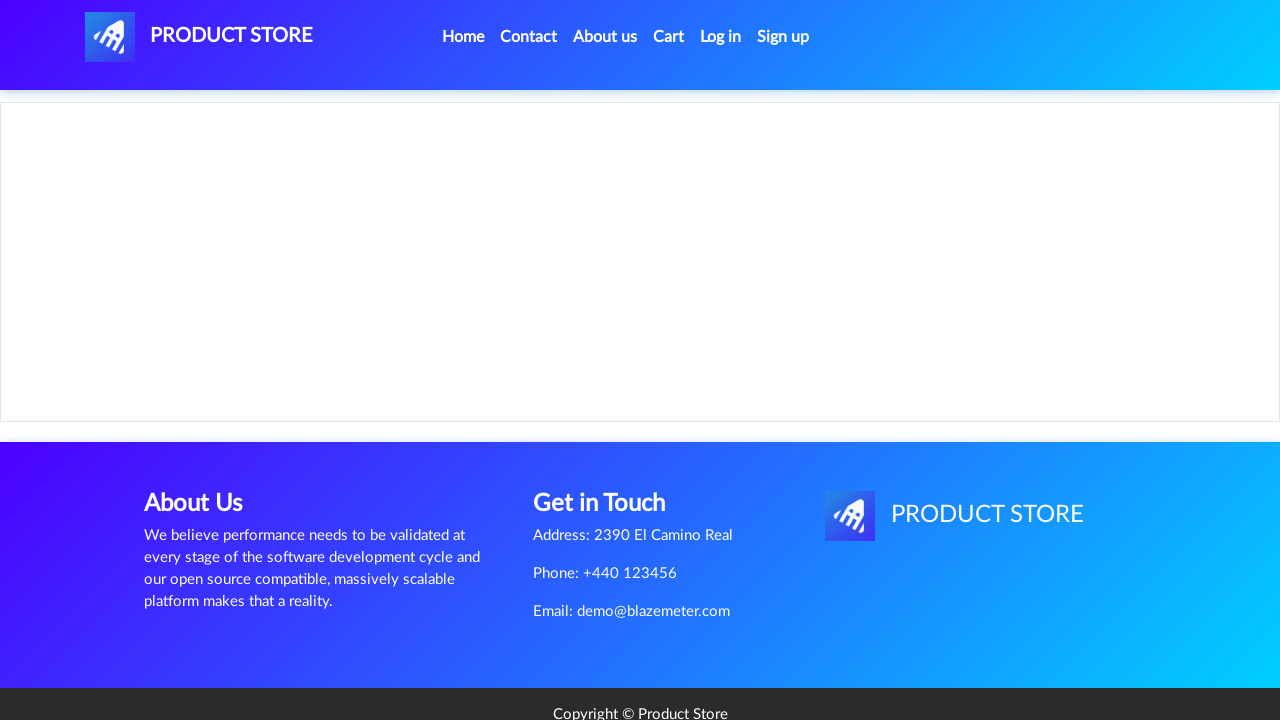

Clicked Add to cart button for second product at (610, 440) on text=Add to cart
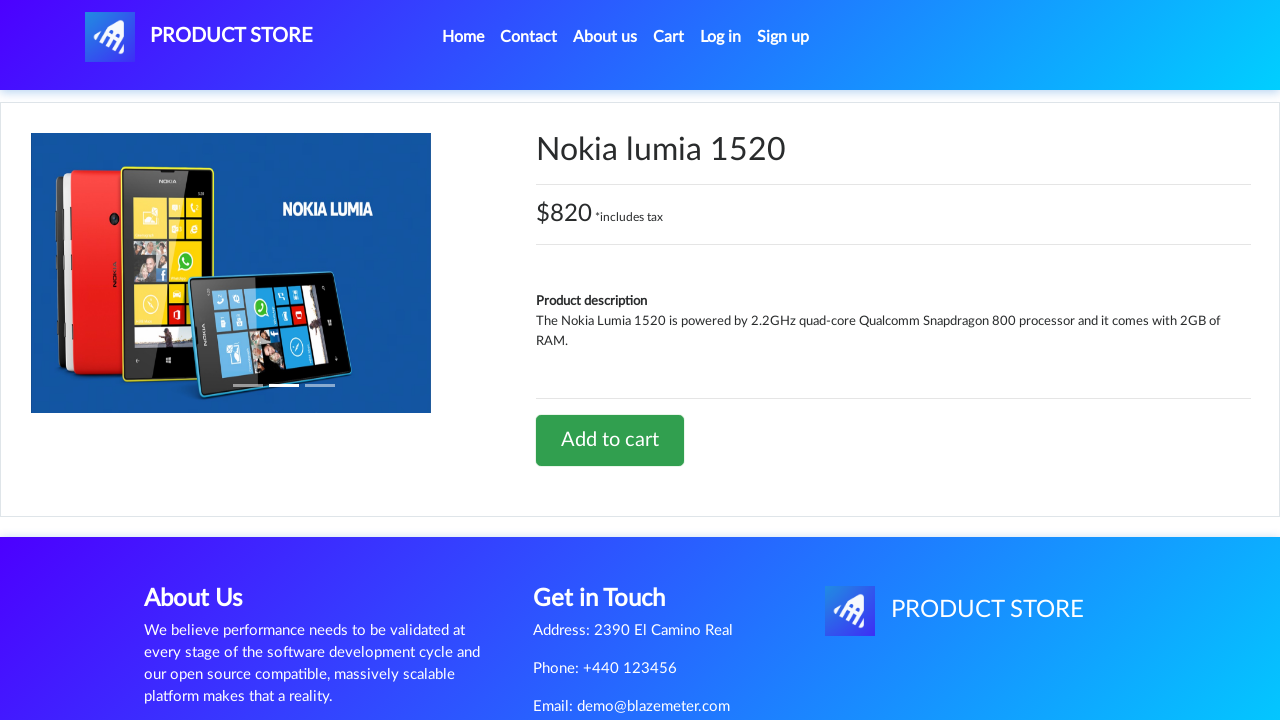

Navigated to shopping cart at (669, 37) on #cartur
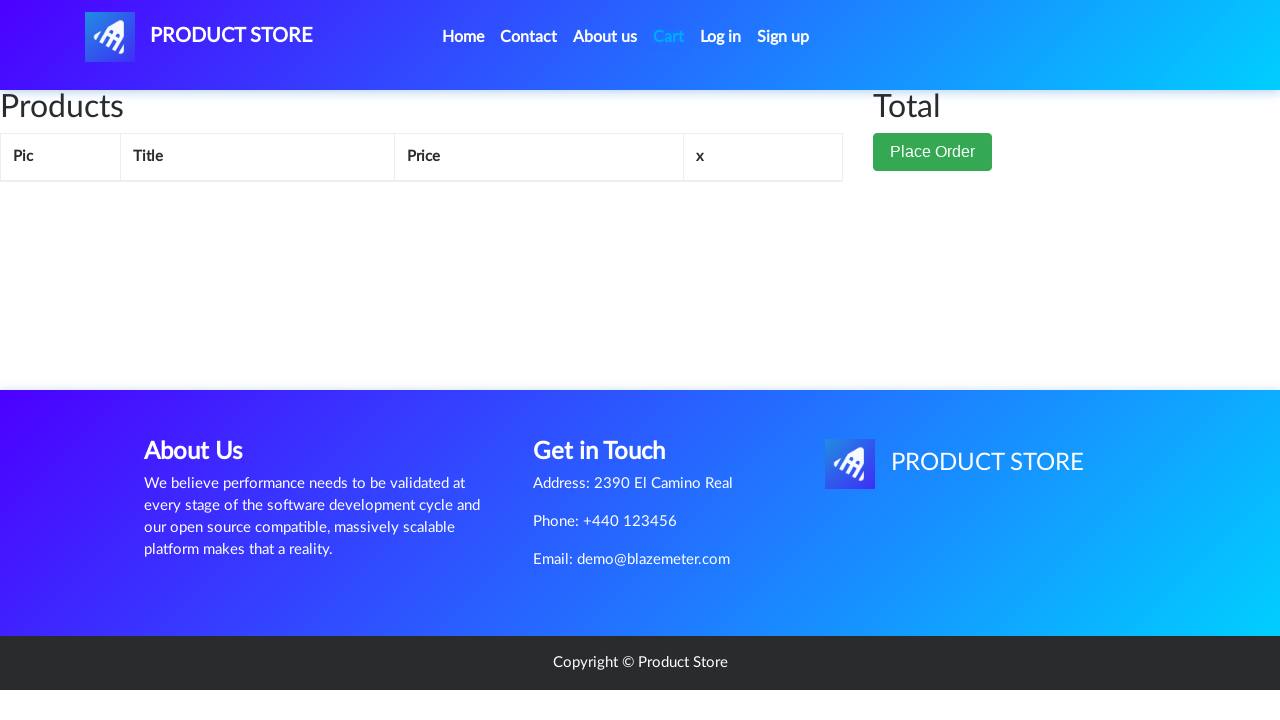

Clicked Place Order button at (933, 152) on button:has-text('Place Order')
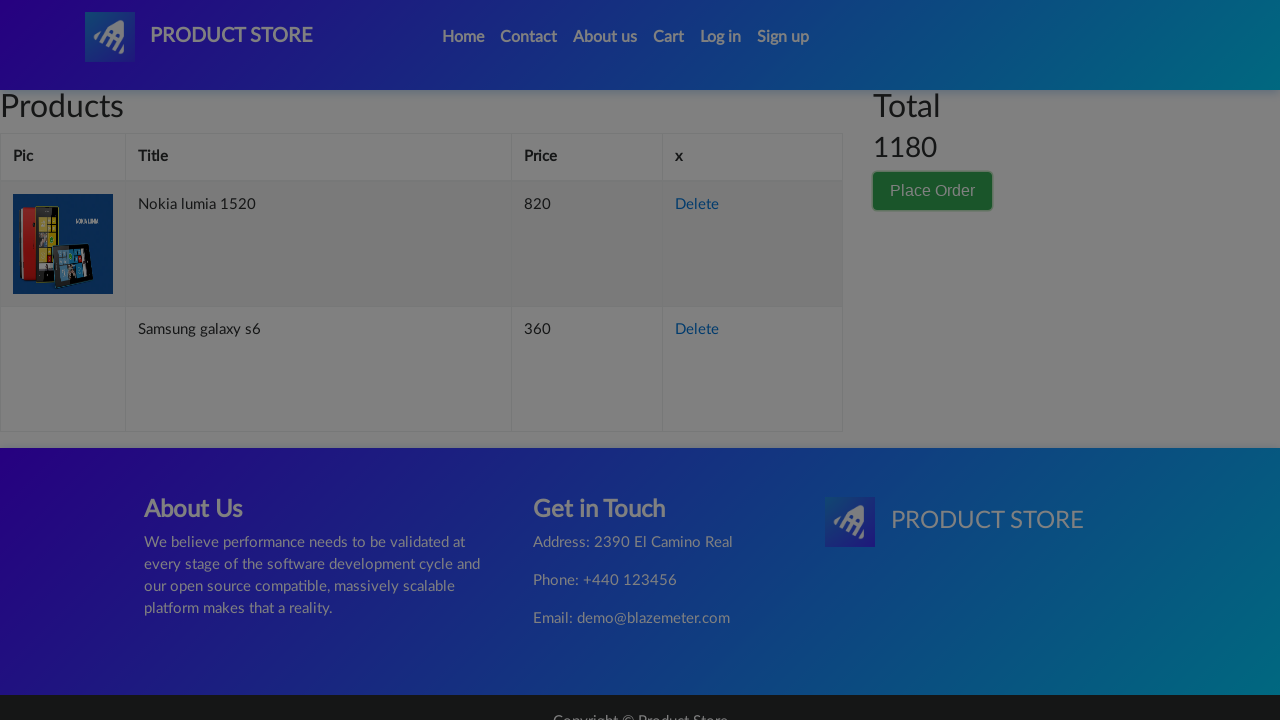

Filled customer name field with 'Maria' on #name
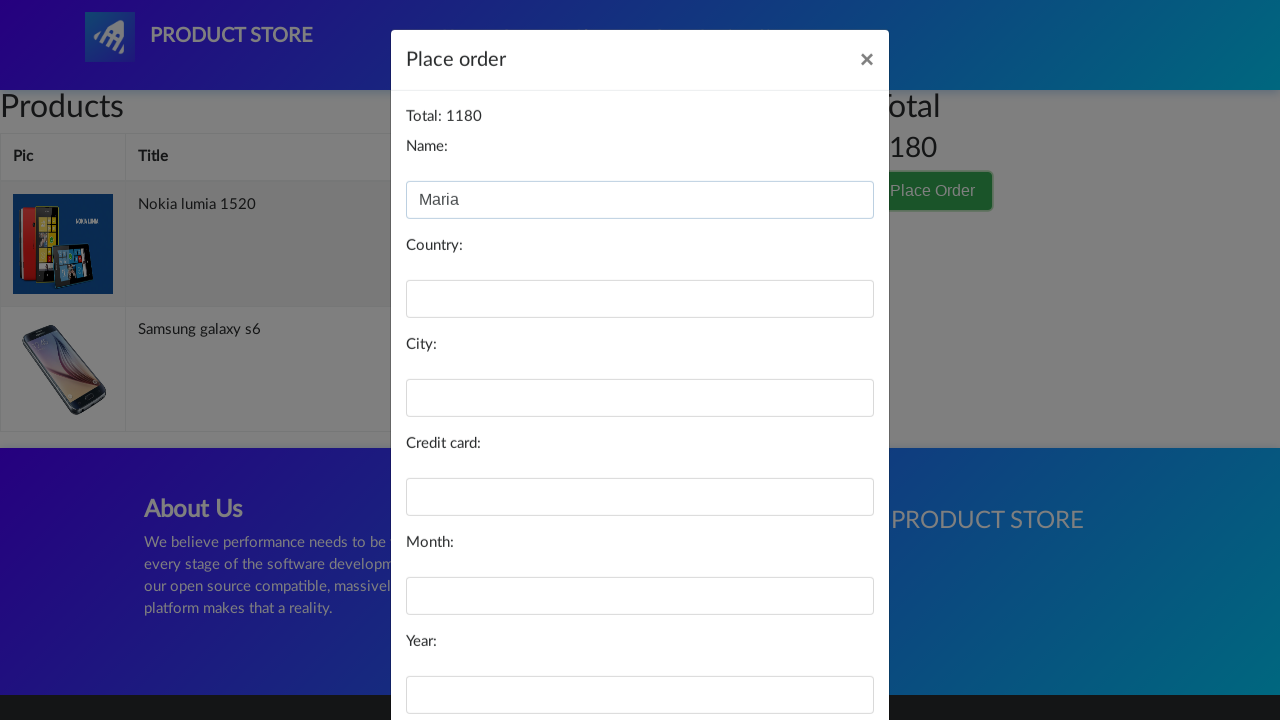

Filled country field with 'Ecuador' on #country
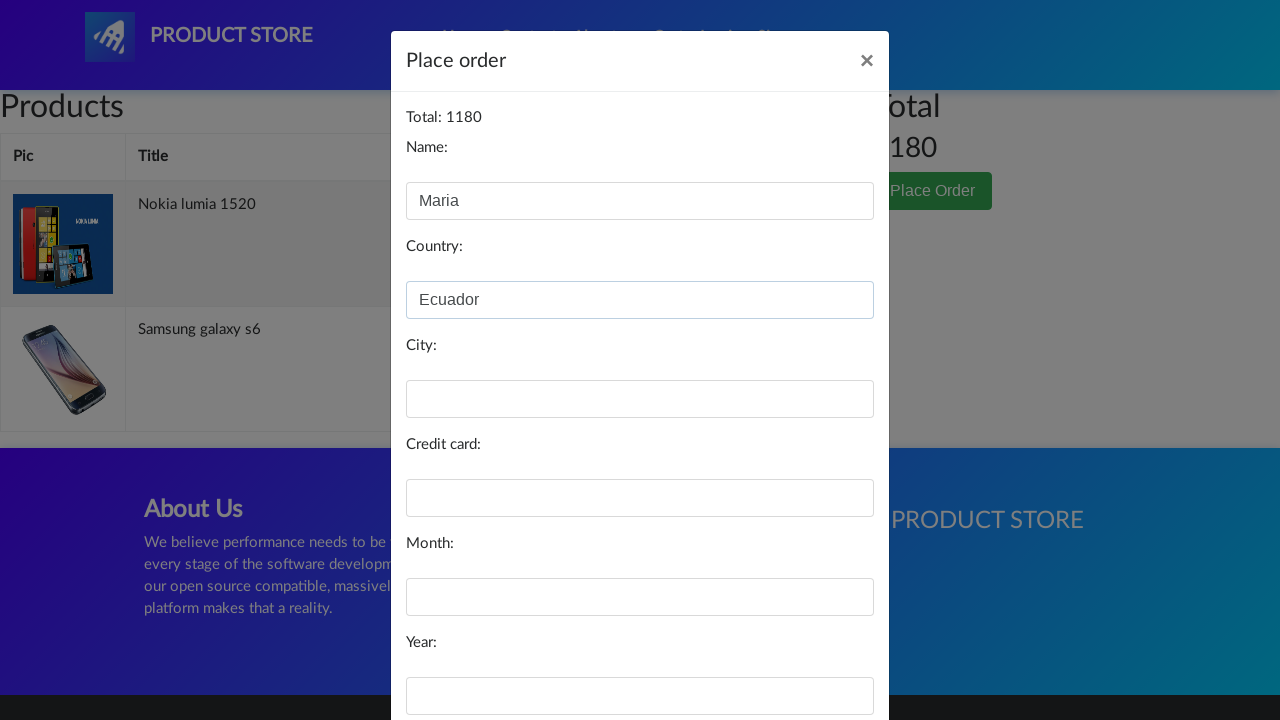

Filled city field with 'Quito' on #city
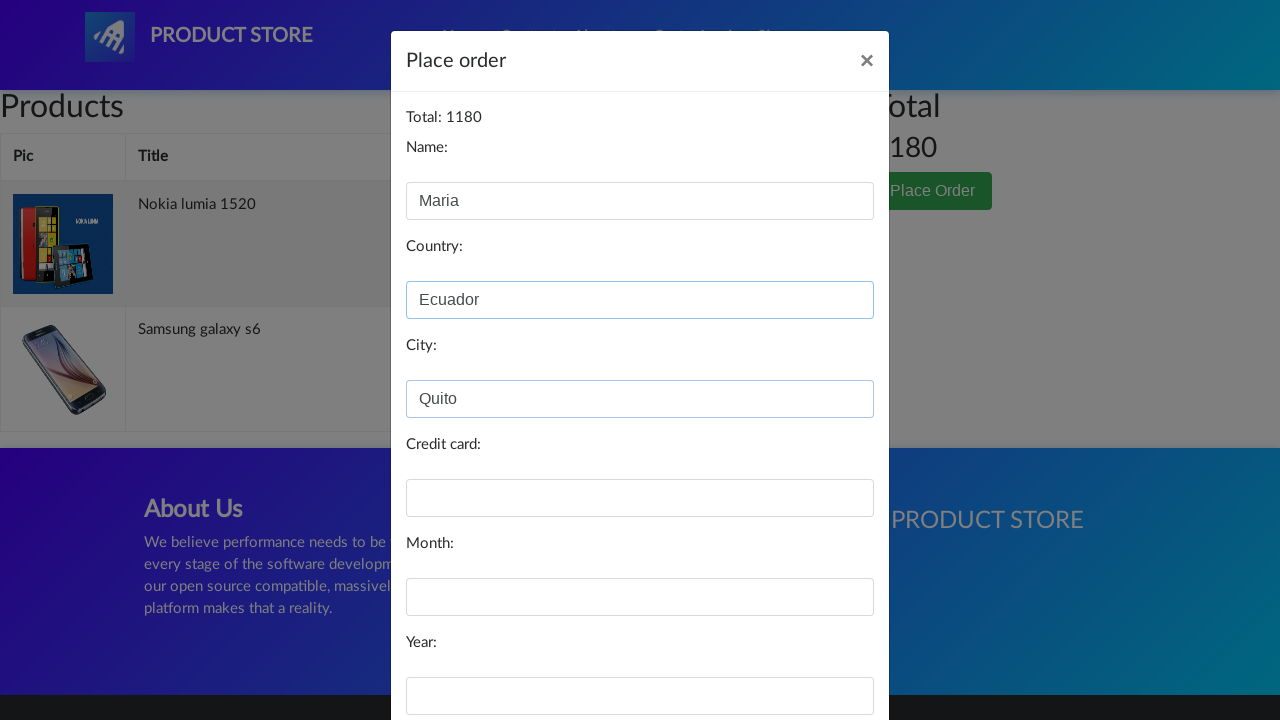

Filled card number field with '123456789' on #card
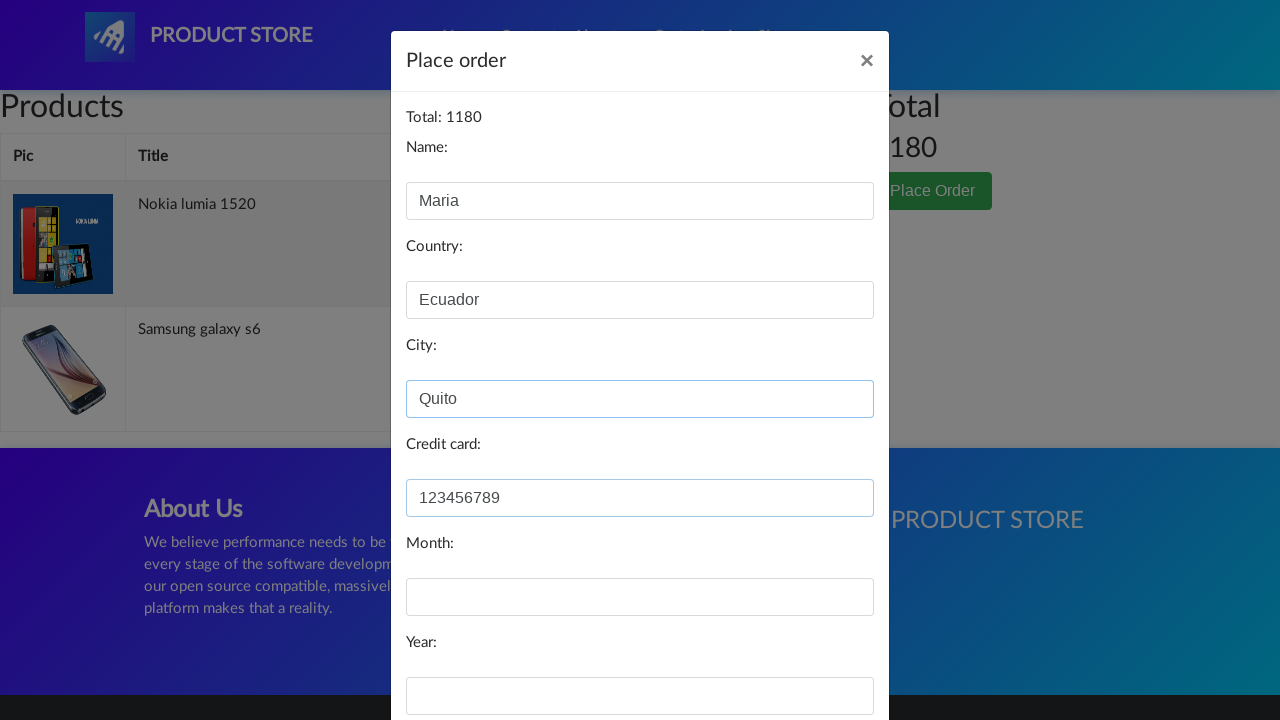

Filled month field with '12' on #month
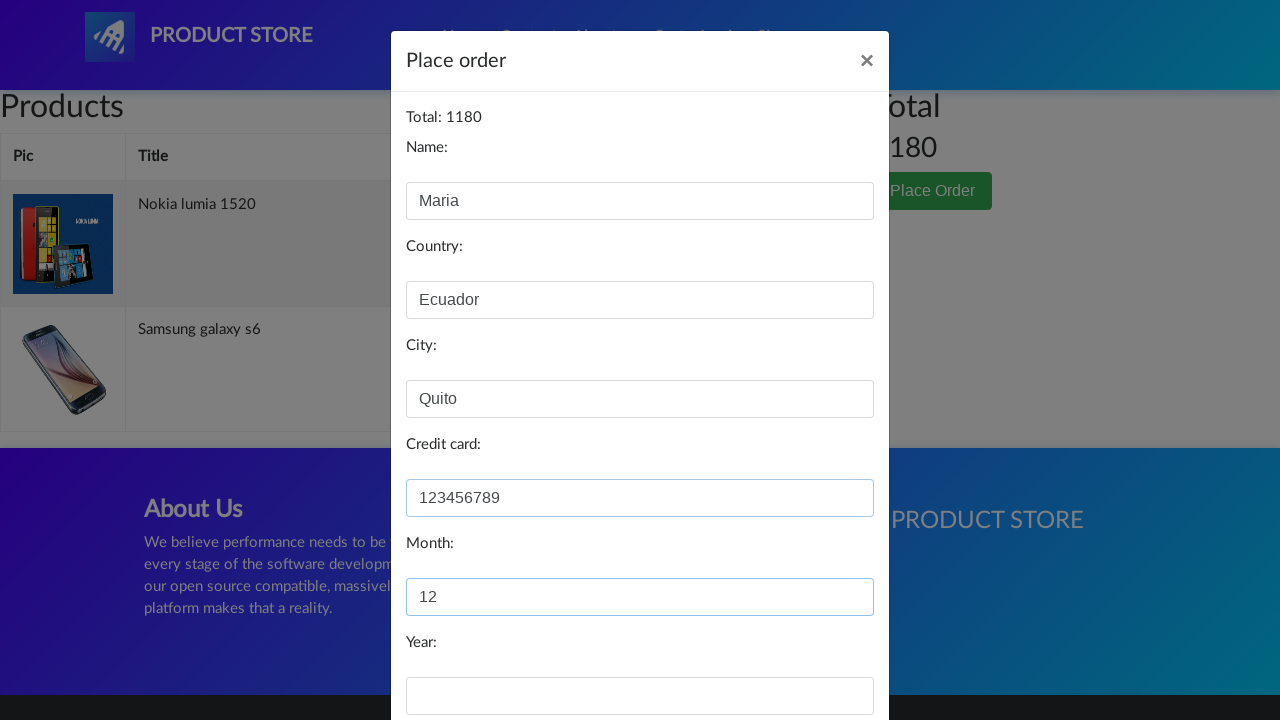

Filled year field with '2025' on #year
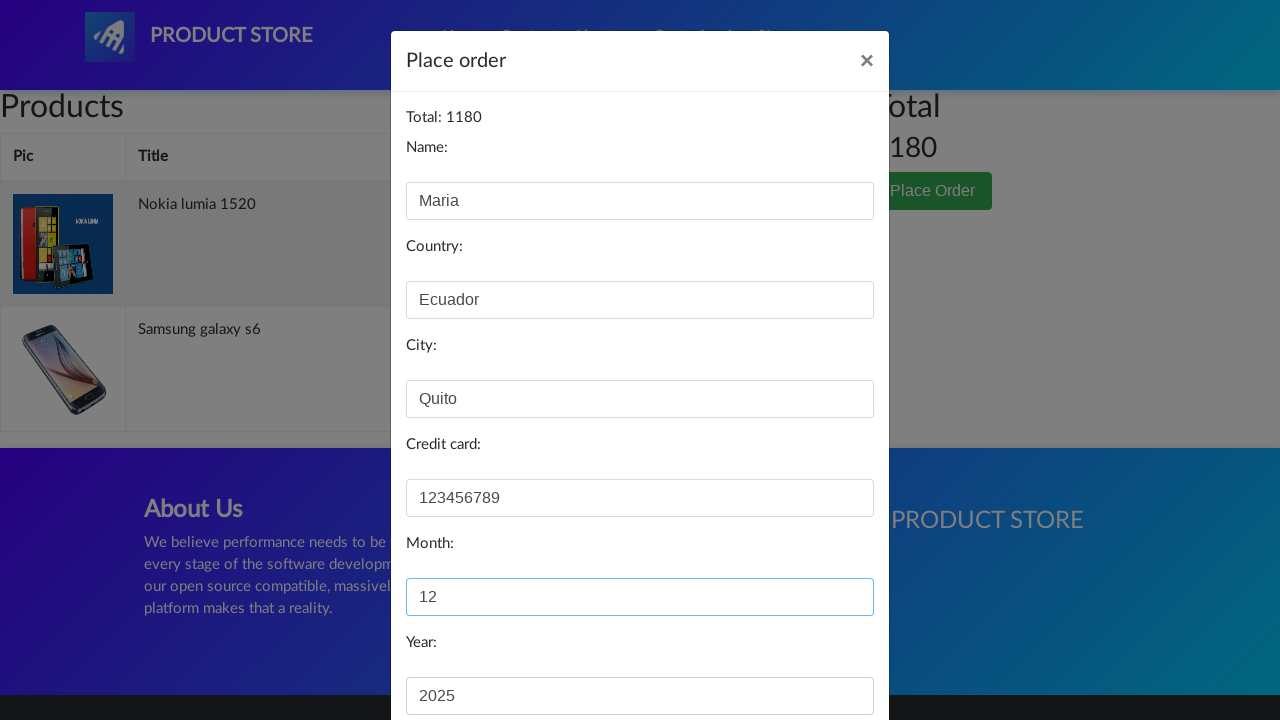

Clicked Purchase button to complete transaction at (823, 655) on button:has-text('Purchase')
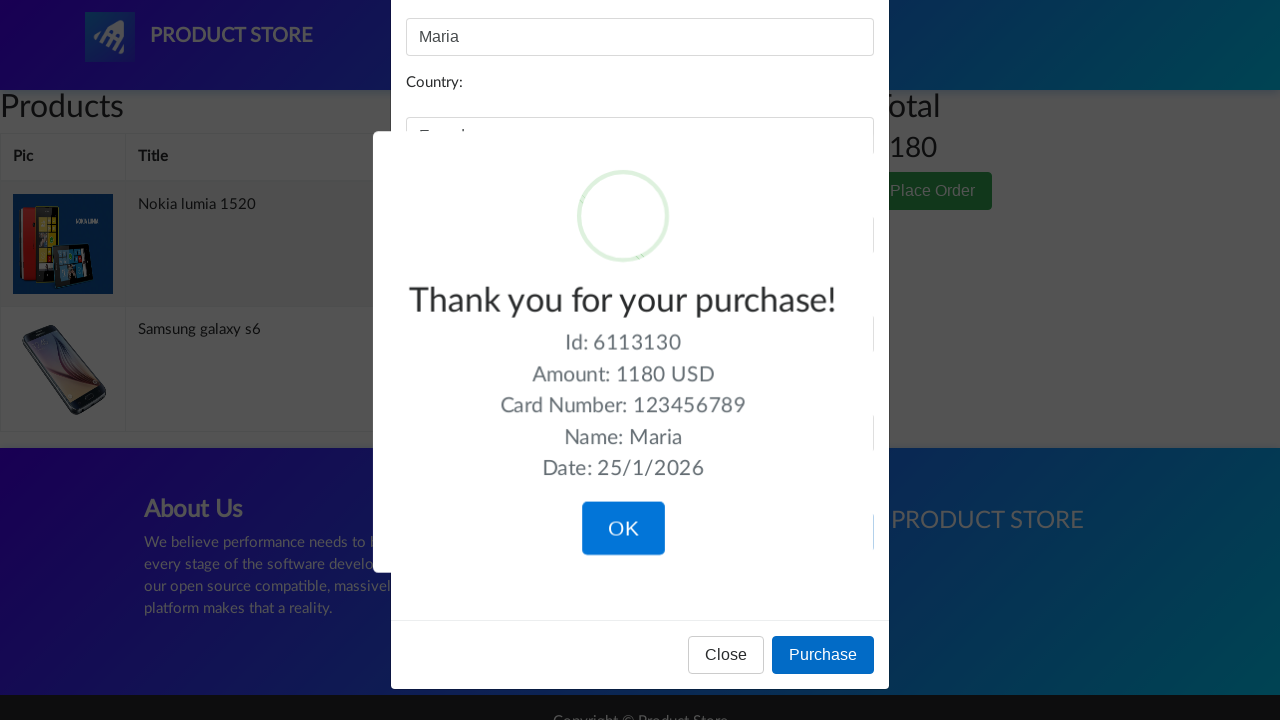

Waited for purchase confirmation
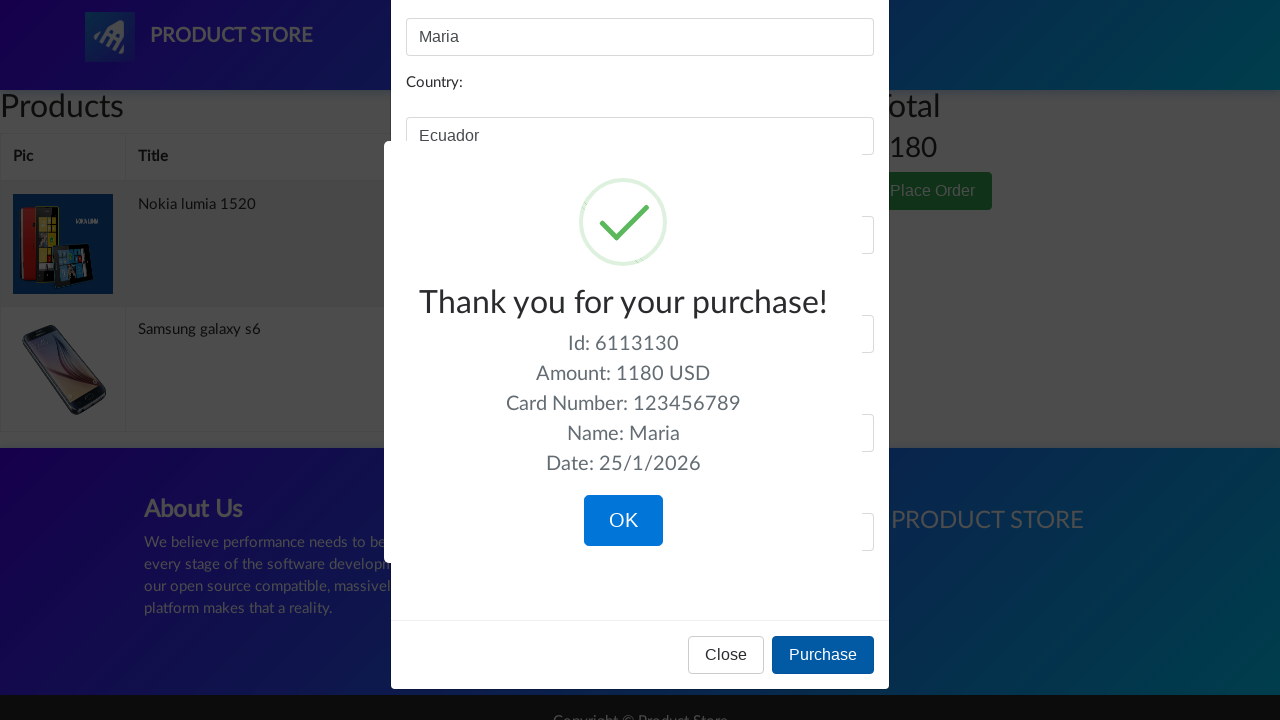

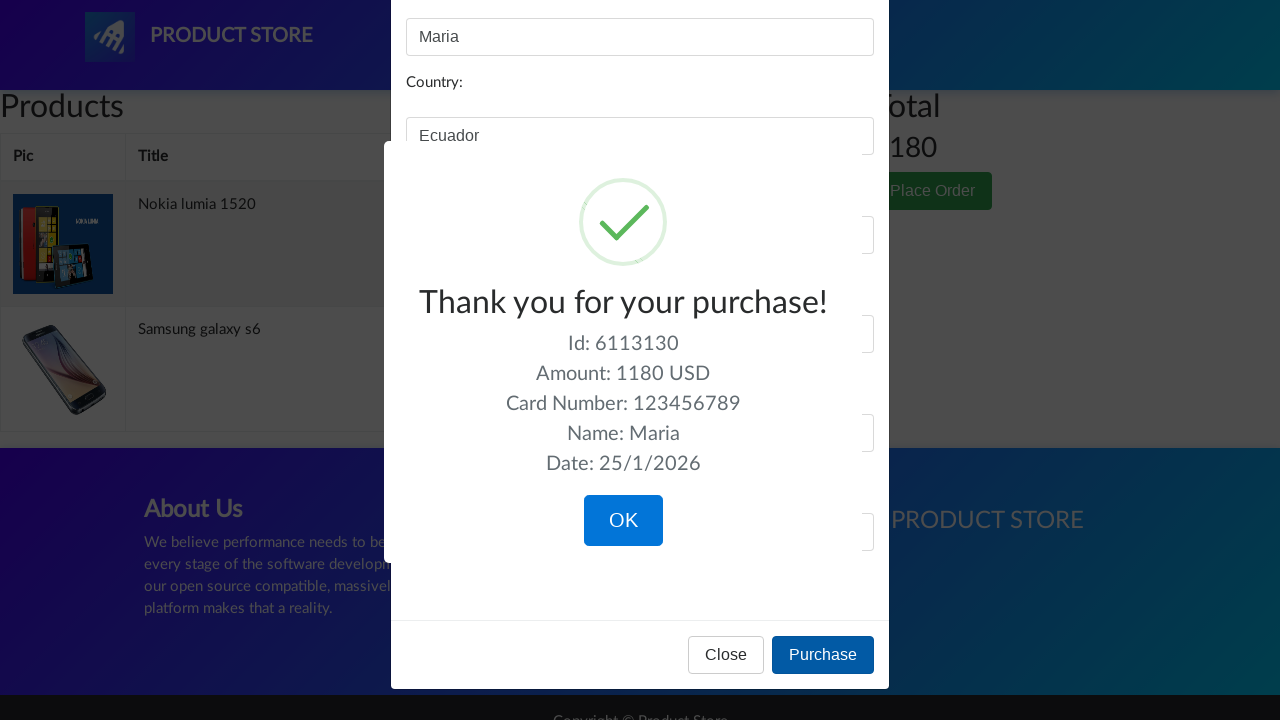